Tests radio button selection by iterating through radio buttons and clicking the one with value "Python" on a Selenium practice page.

Starting URL: http://seleniumpractise.blogspot.in/2016/08/how-to-automate-radio-button-in.html

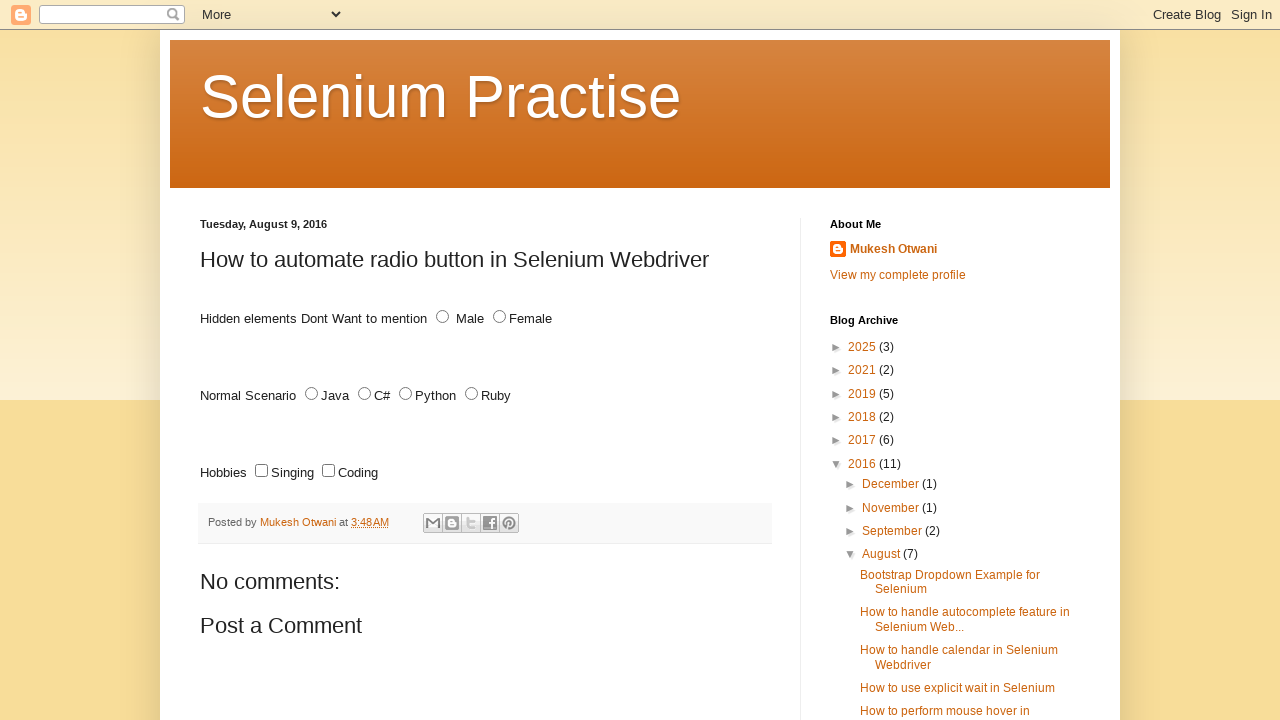

Waited for radio buttons with name 'lang' to be present
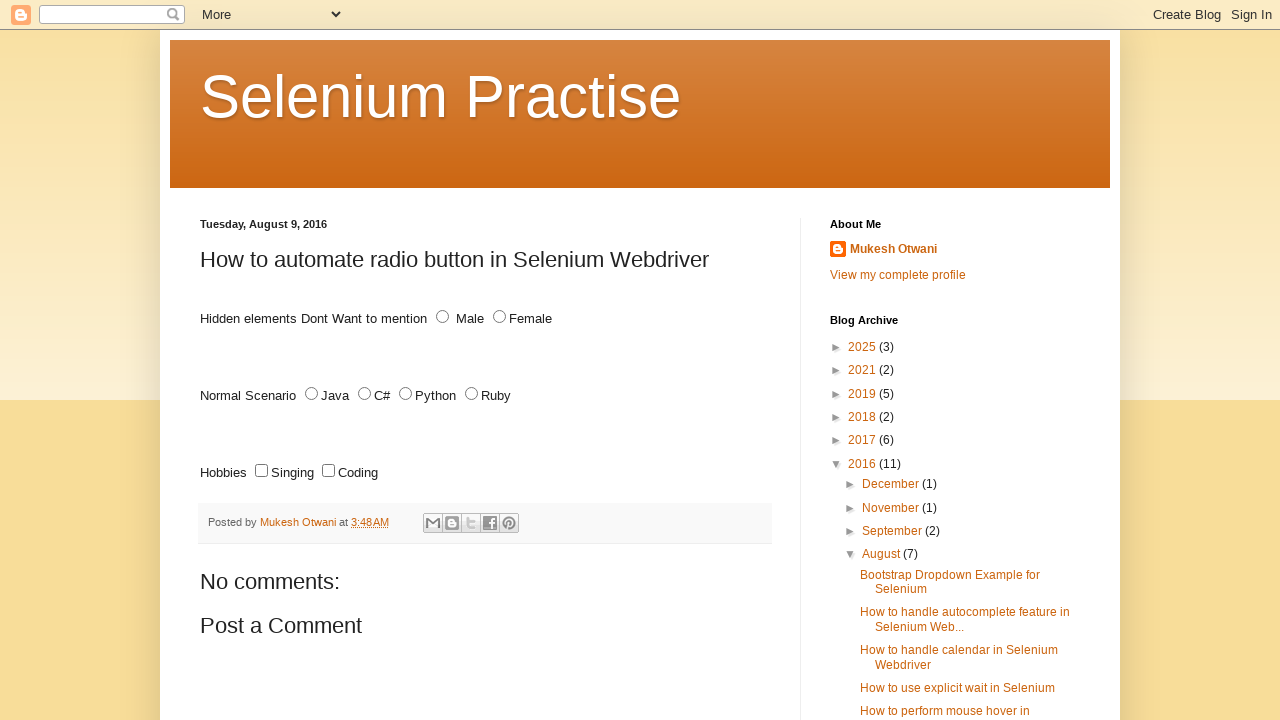

Located all radio buttons with name 'lang'
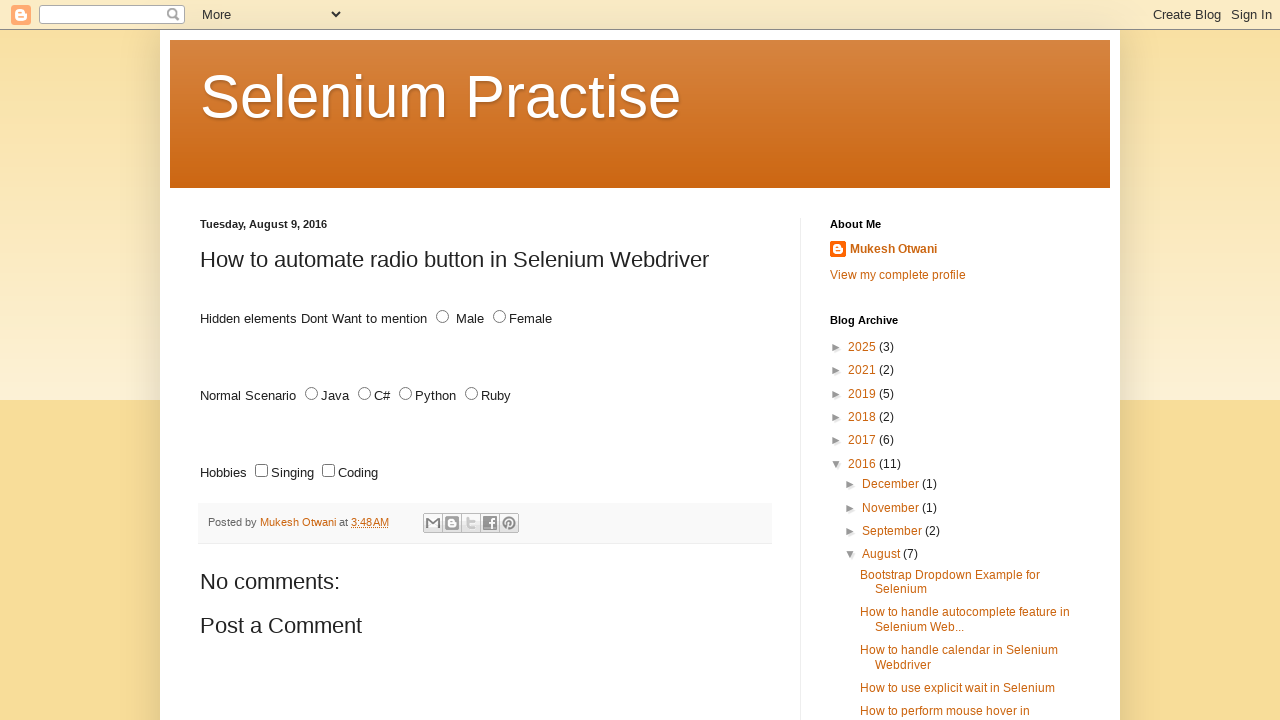

Found 4 radio buttons
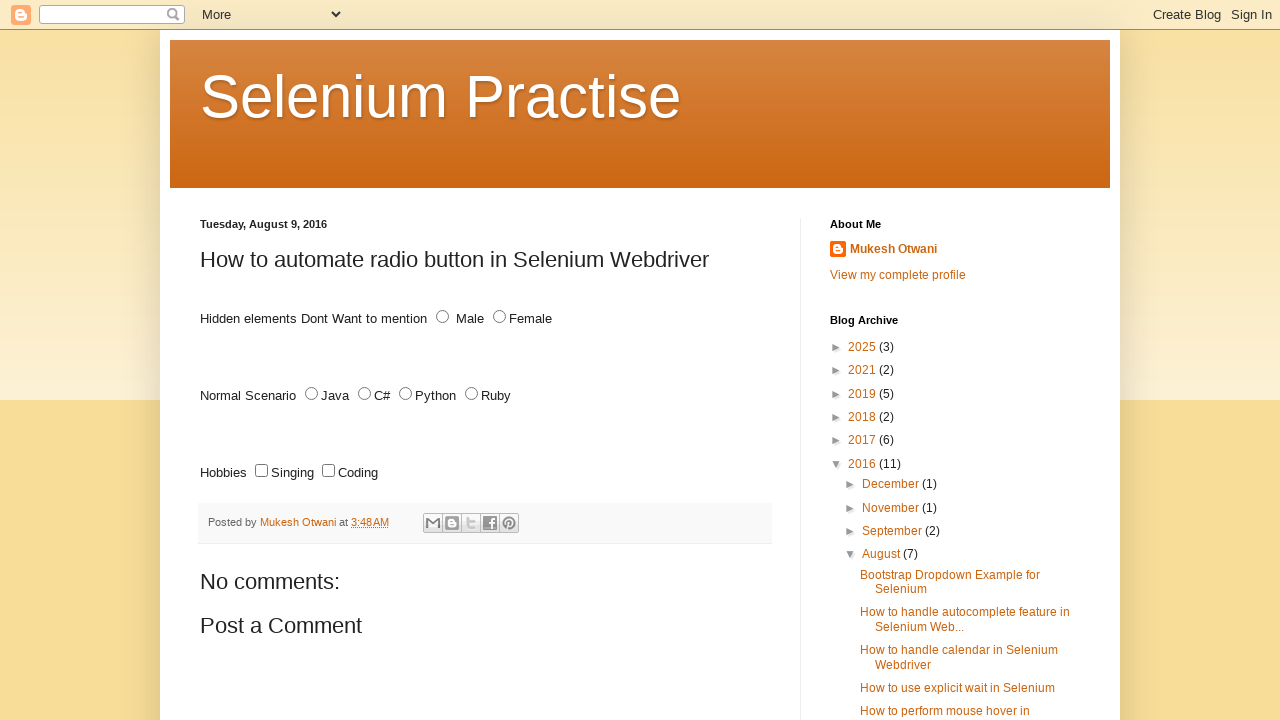

Retrieved value attribute from radio button 1: 'JAVA'
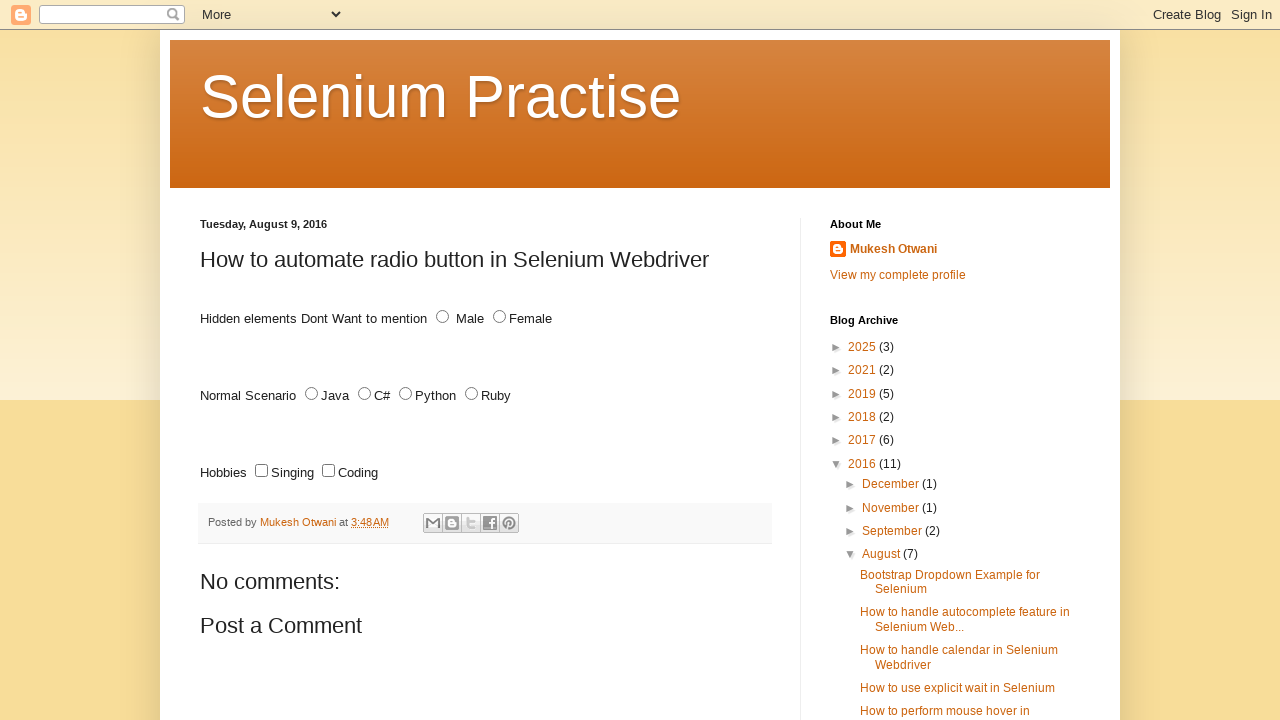

Retrieved value attribute from radio button 2: 'C#'
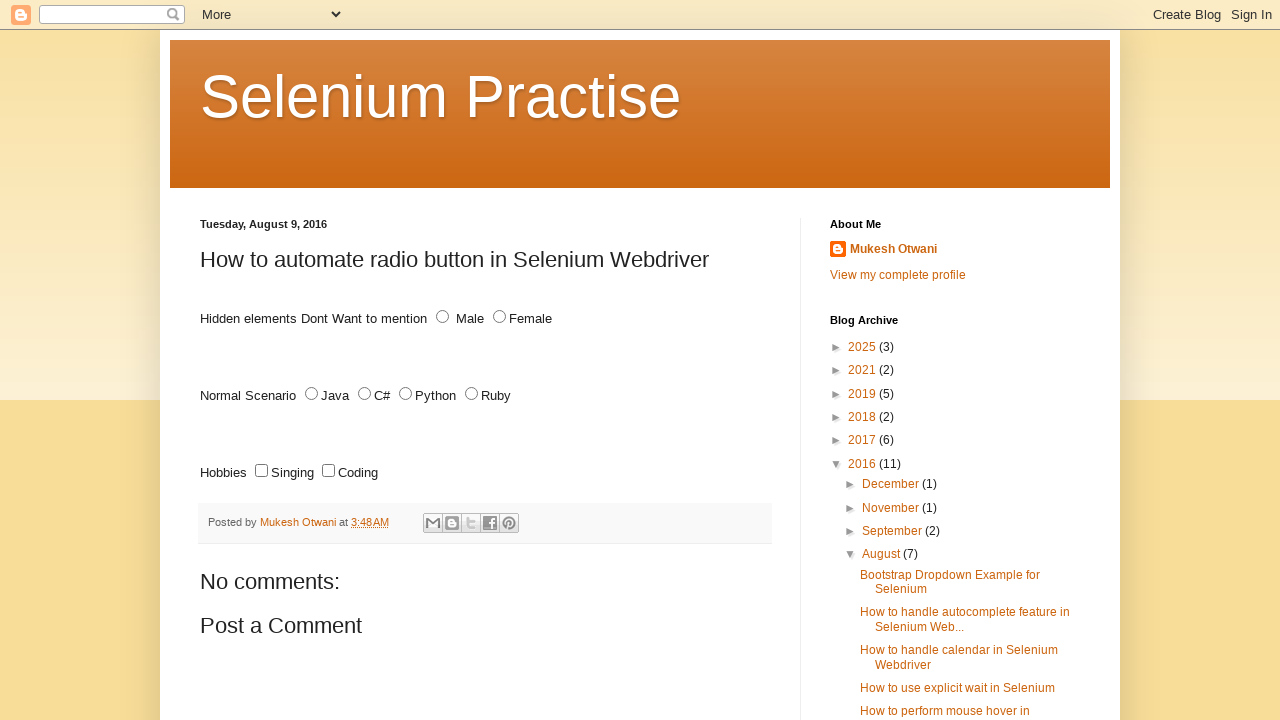

Retrieved value attribute from radio button 3: 'PYTHON'
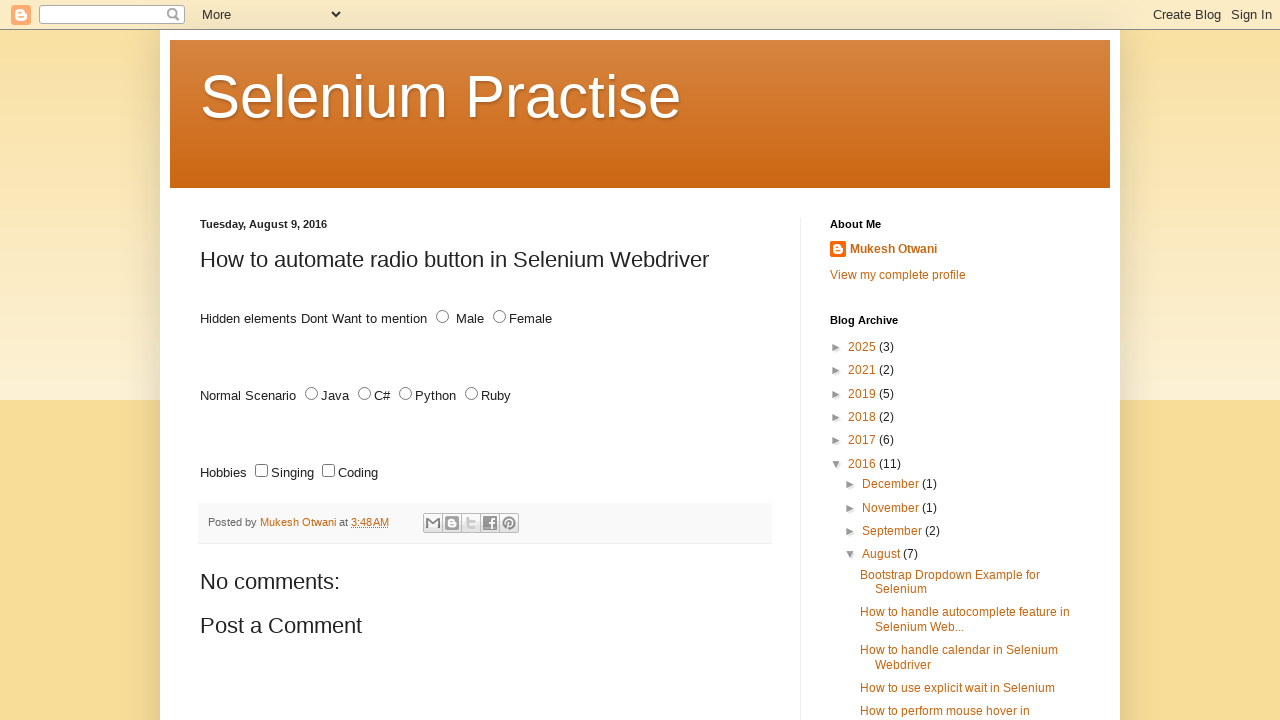

Clicked radio button with value 'Python' at (406, 394) on input[type='radio'][name='lang'] >> nth=2
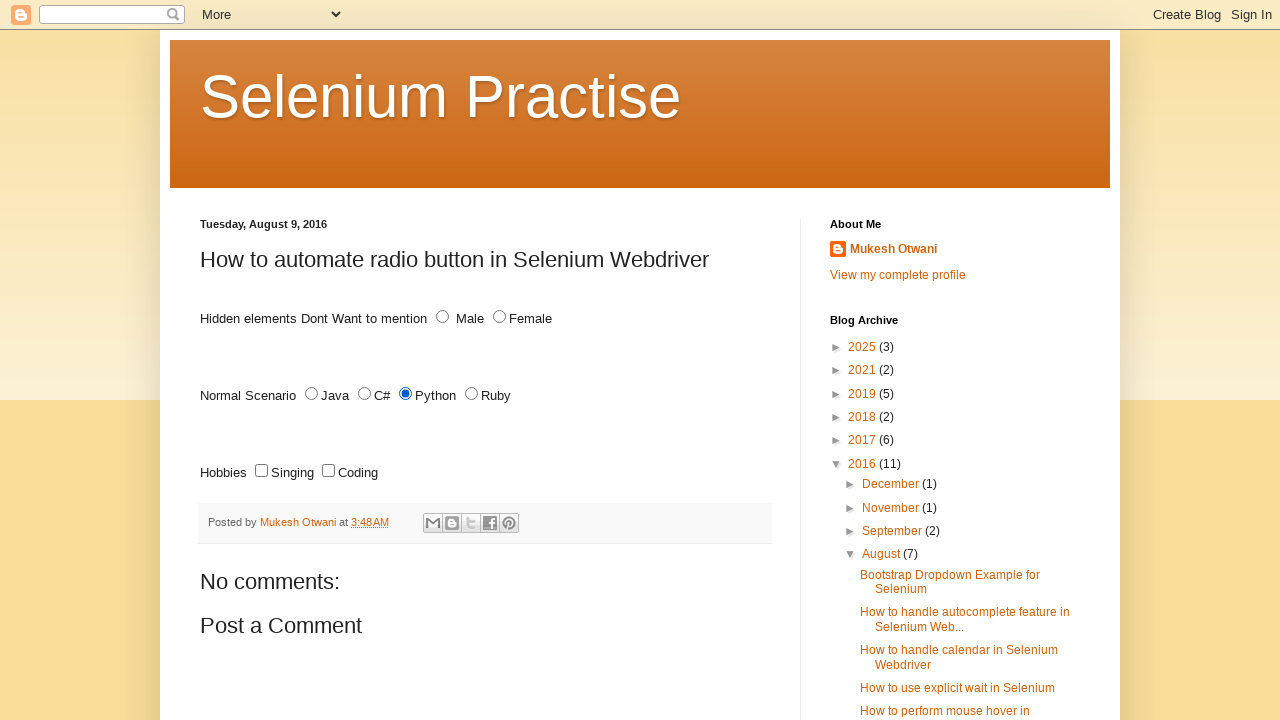

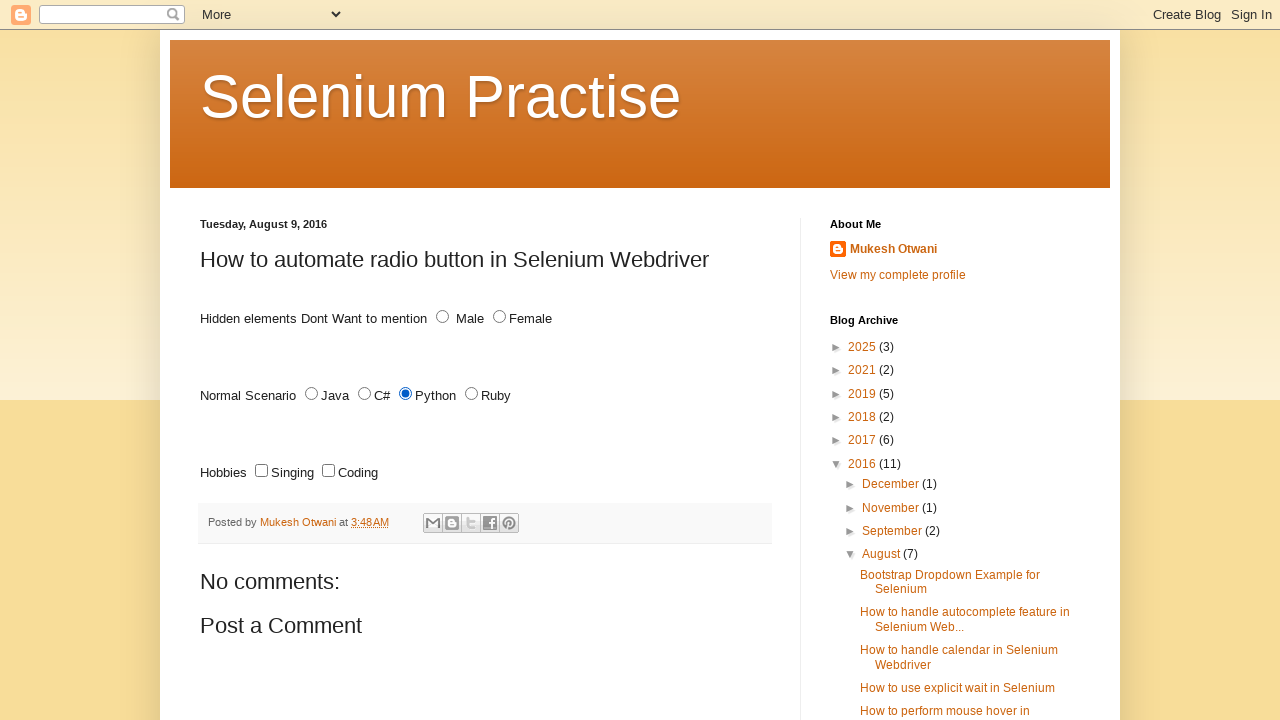